Tests the selectable grid functionality by switching to Grid tab and clicking items to select and deselect them.

Starting URL: https://demoqa.com/elements

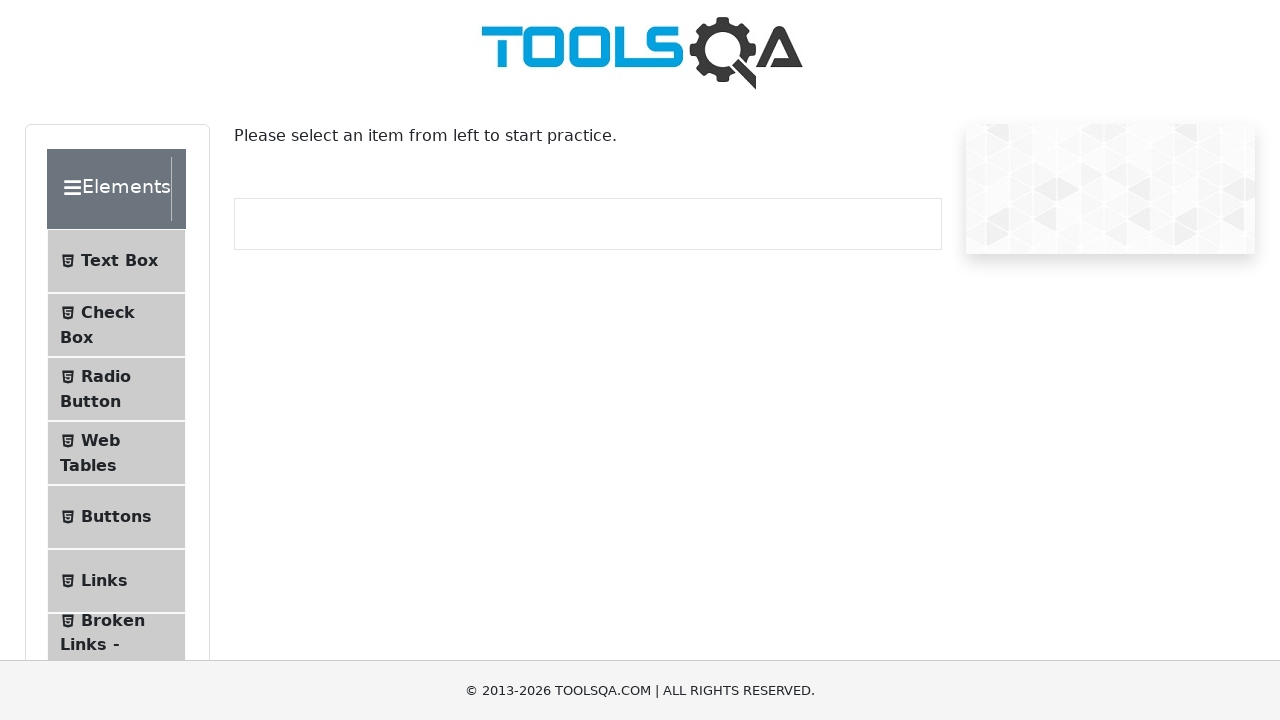

Clicked on Interactions section at (121, 475) on internal:text="Interactions"i
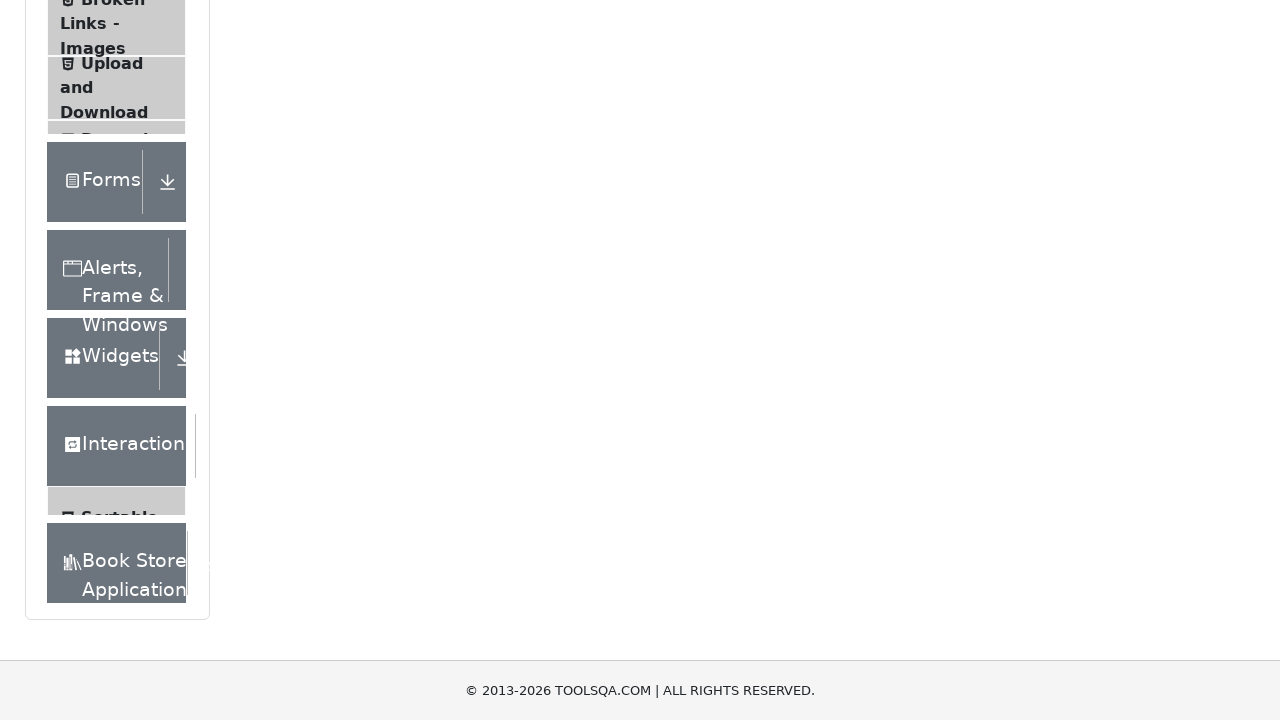

Clicked on Selectable option at (112, 460) on internal:text="Selectable"i
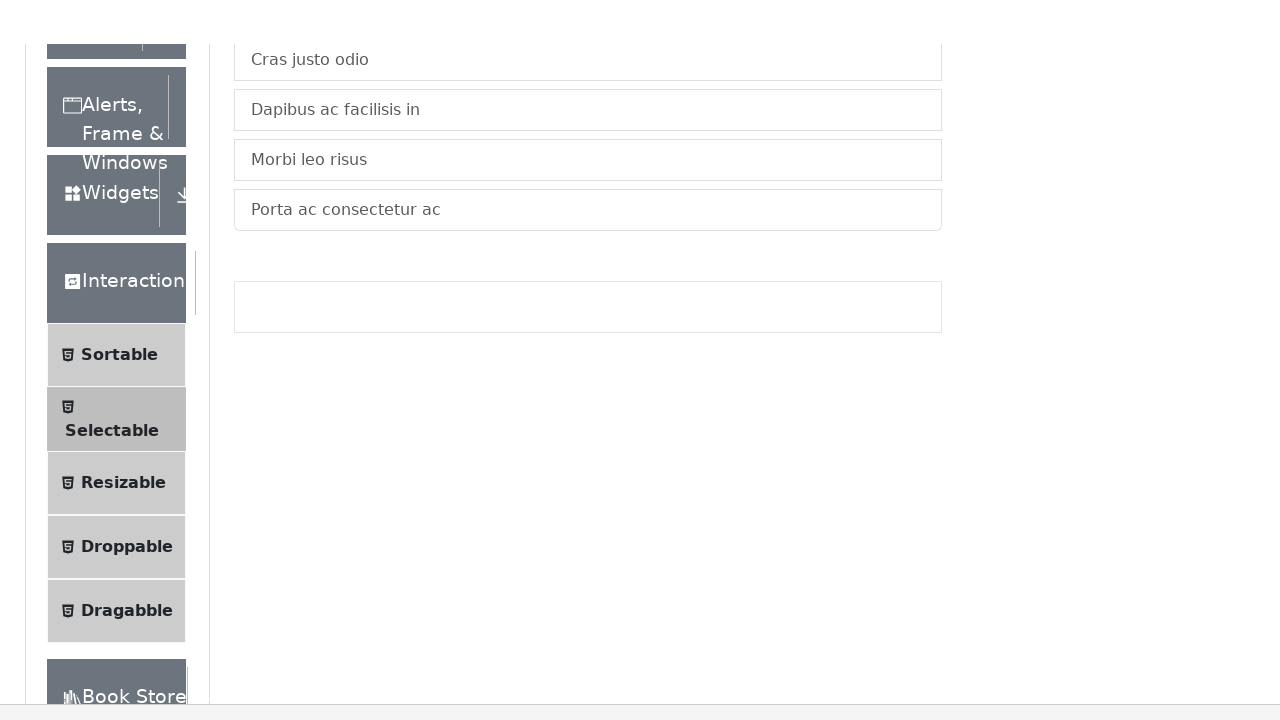

Switched to Grid tab at (328, 244) on internal:role=tab[name="Grid"i]
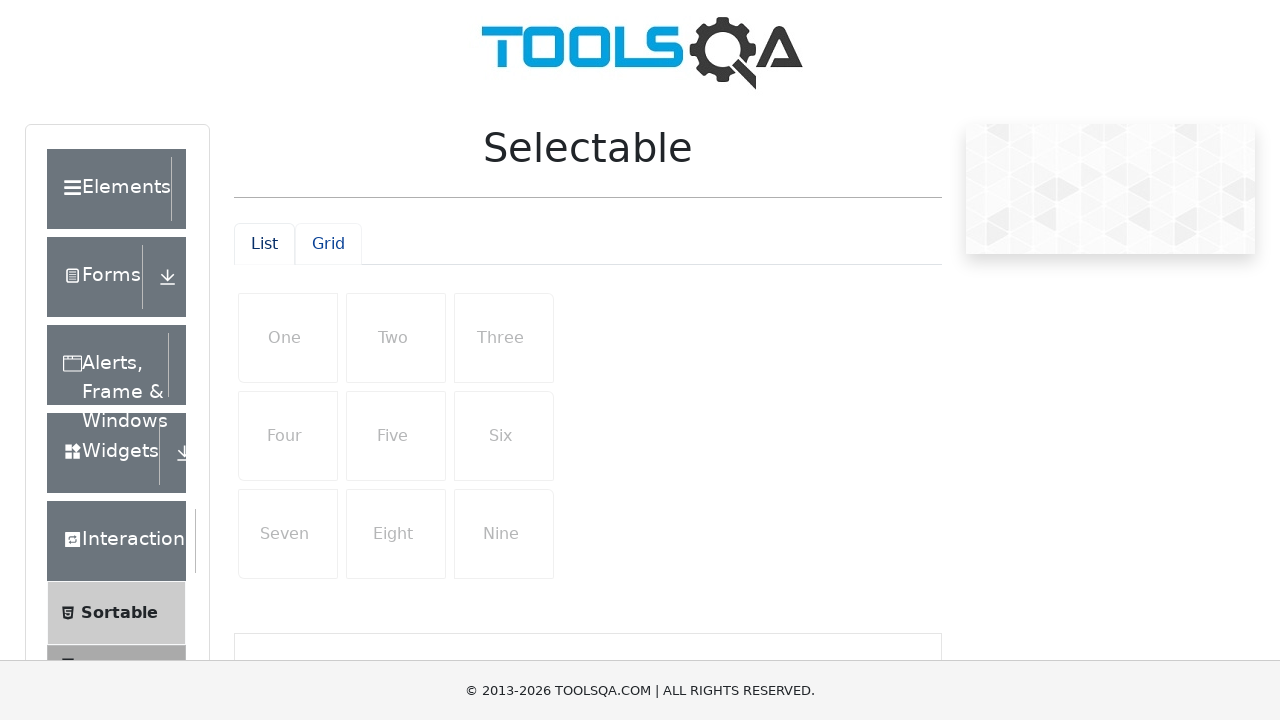

Located grid items
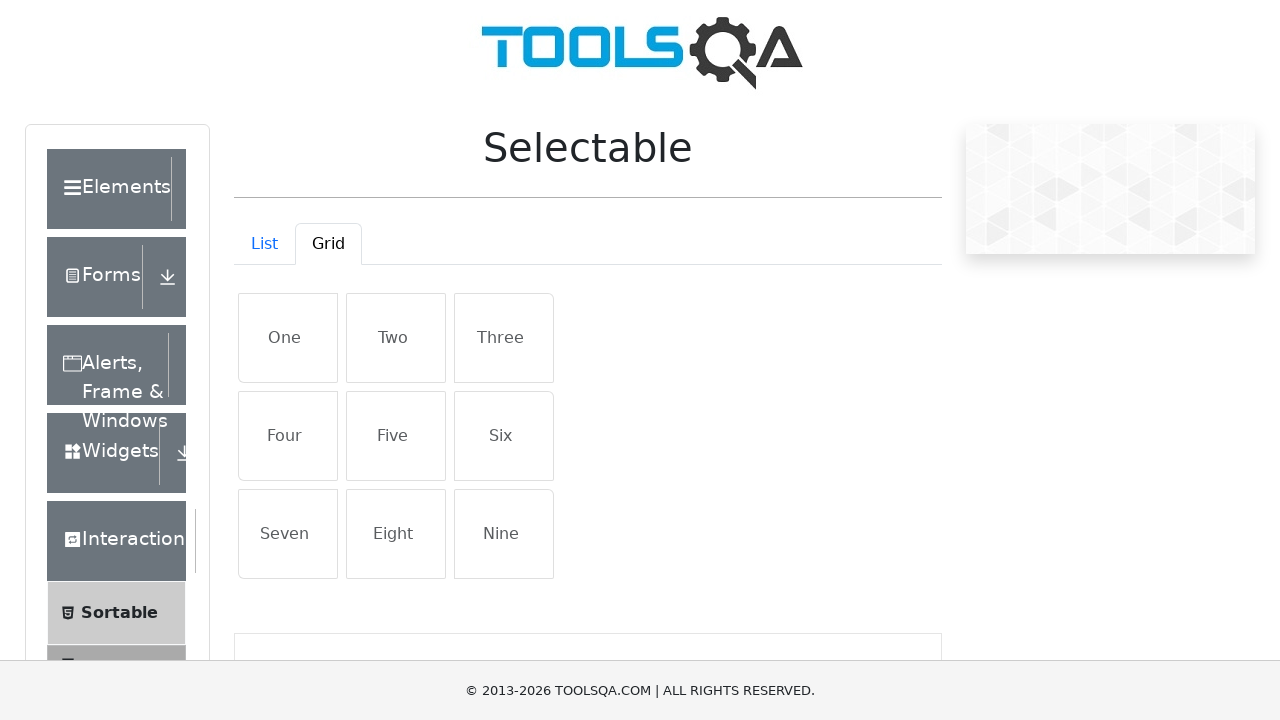

Clicked second grid item to select it at (396, 338) on #demo-tabpane-grid >> .list-group-item-action >> nth=1
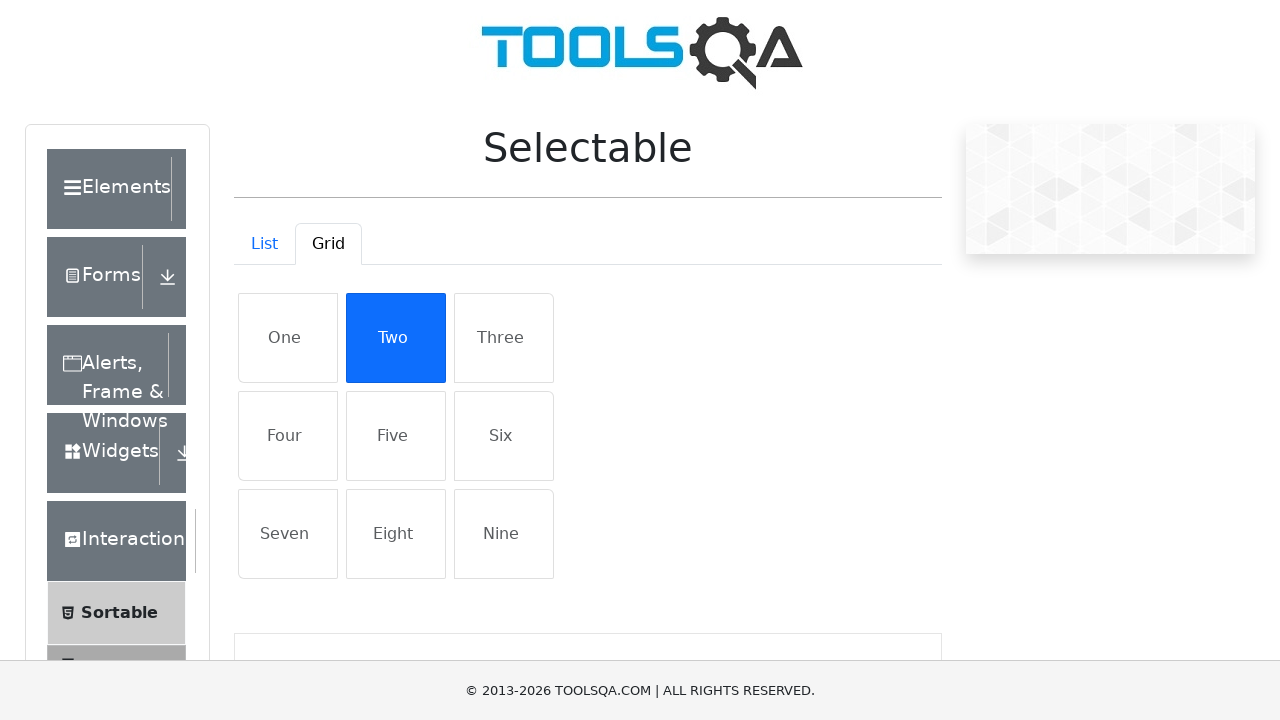

Clicked fourth grid item to select it at (288, 436) on #demo-tabpane-grid >> .list-group-item-action >> nth=3
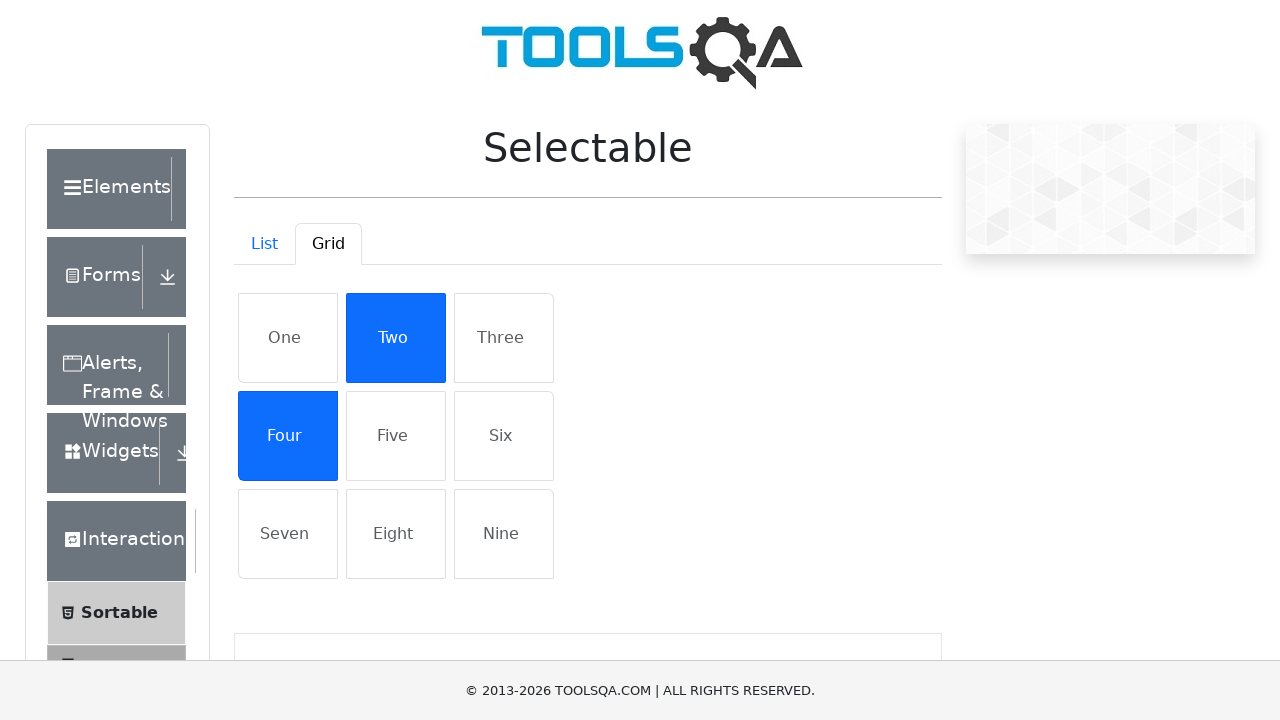

Clicked second grid item again to deselect it at (396, 338) on #demo-tabpane-grid >> .list-group-item-action >> nth=1
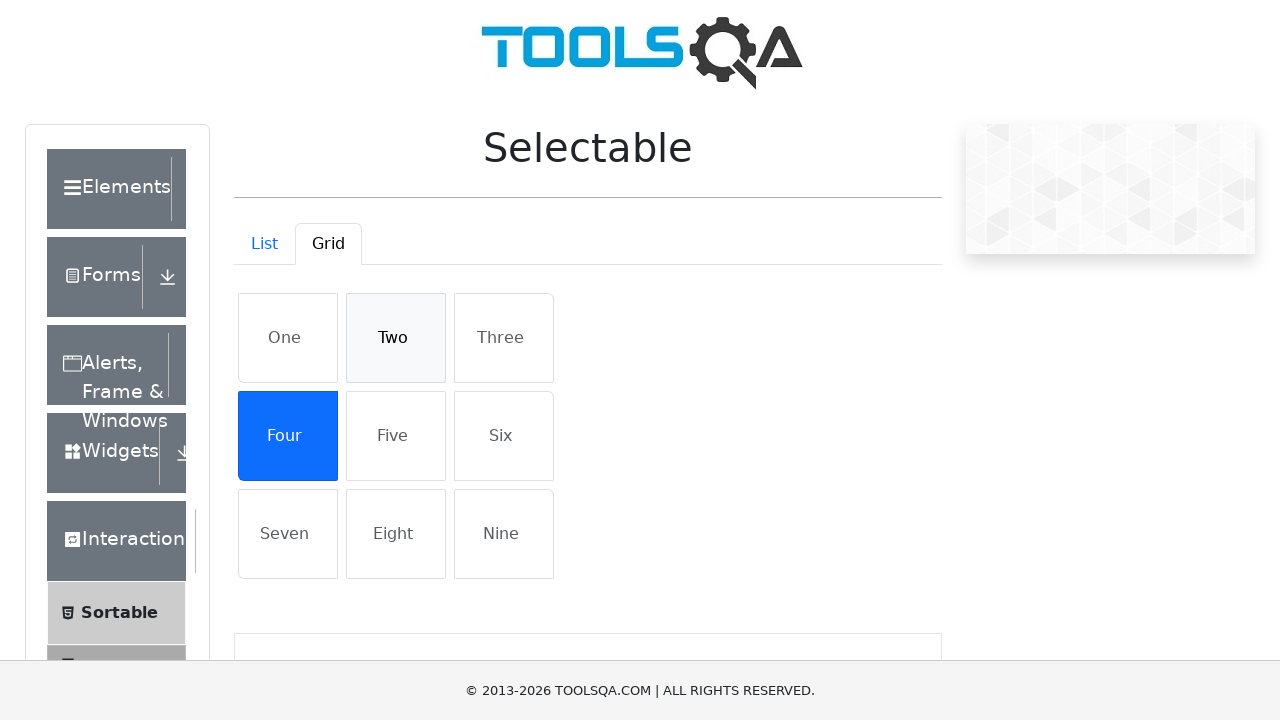

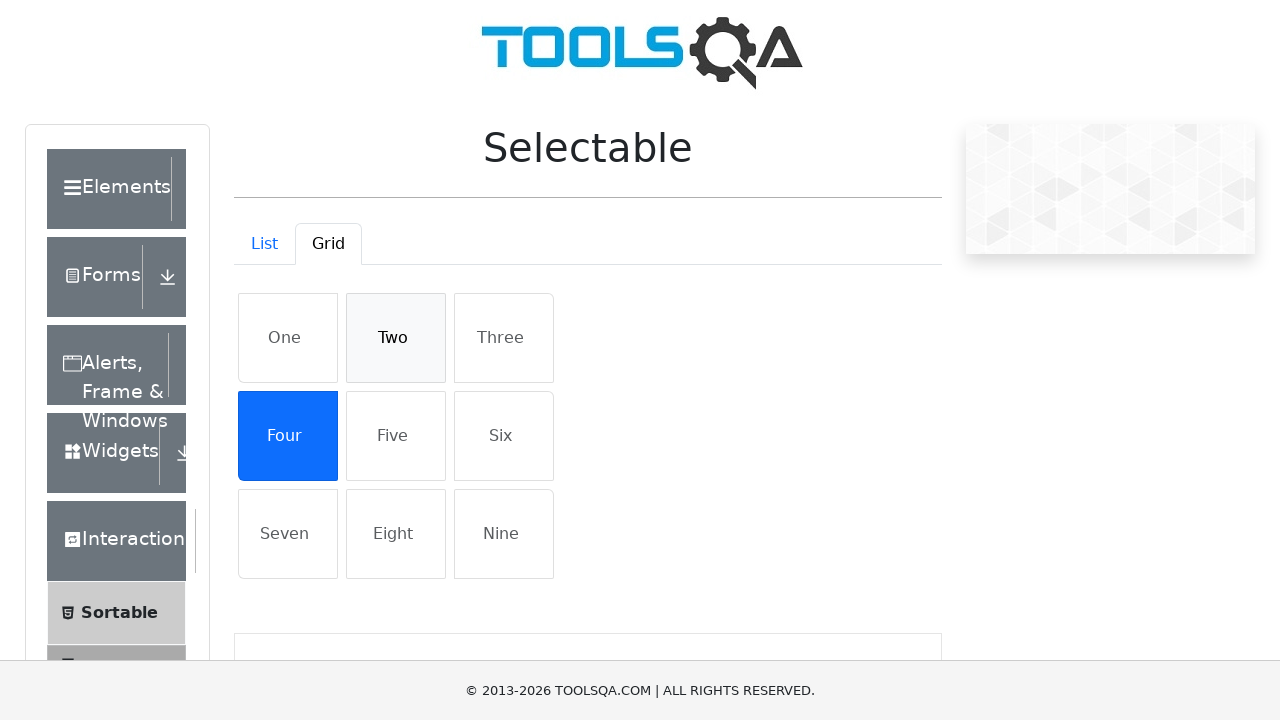